Tests redirect functionality by navigating to redirector page, clicking redirect link, and verifying arrival at status codes page

Starting URL: https://the-internet.herokuapp.com/

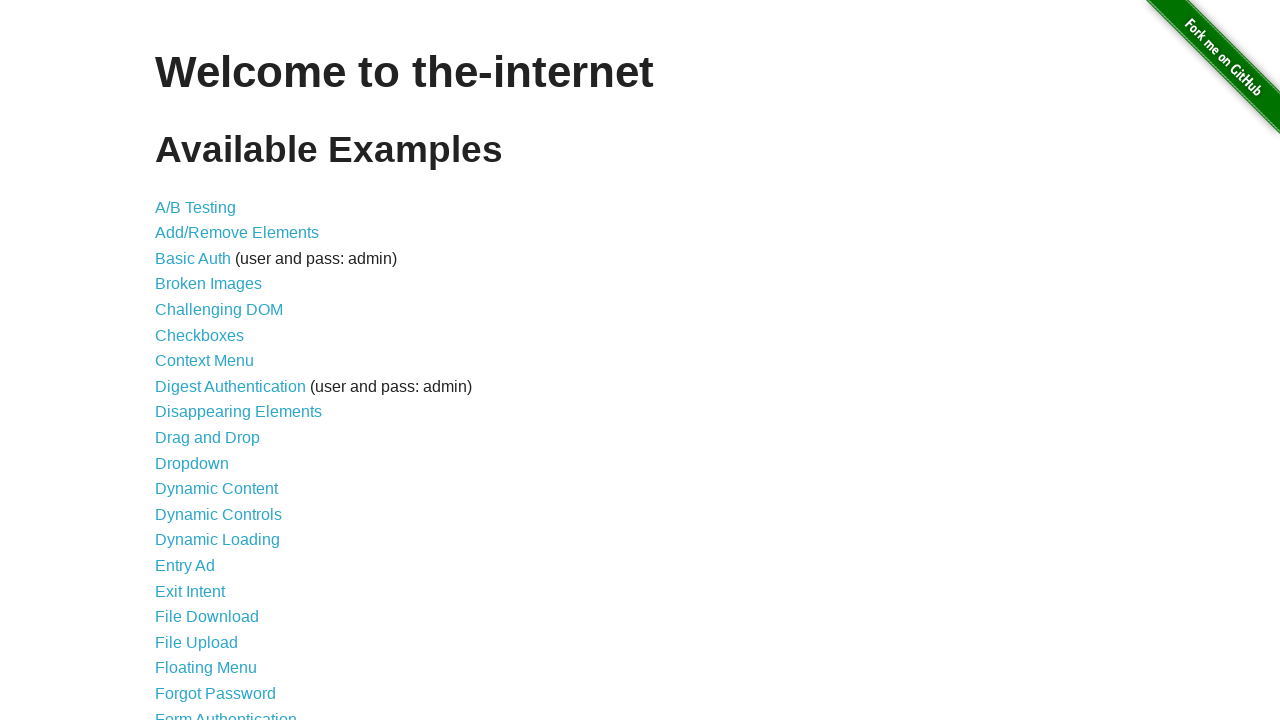

Clicked on redirector link at (202, 446) on xpath=//a[@href='/redirector']
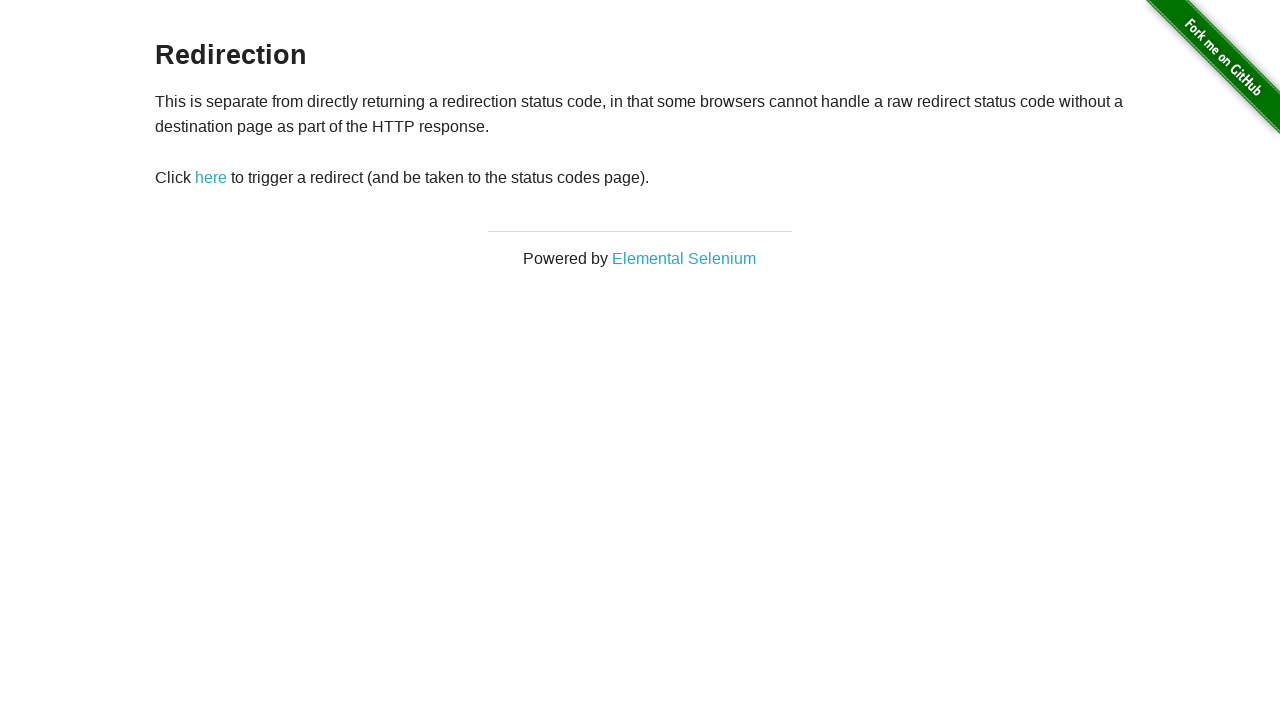

Verified redirector page header displays 'Redirection'
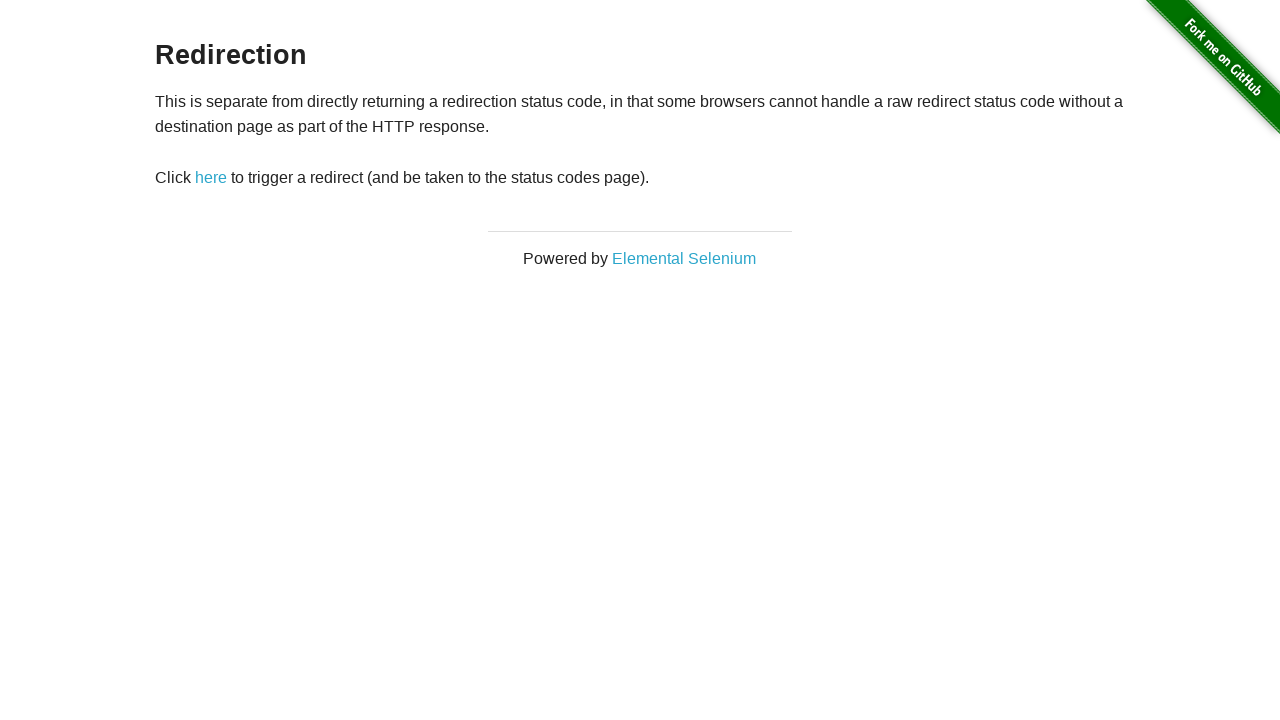

Clicked redirect link at (211, 178) on xpath=//a[@href='redirect']
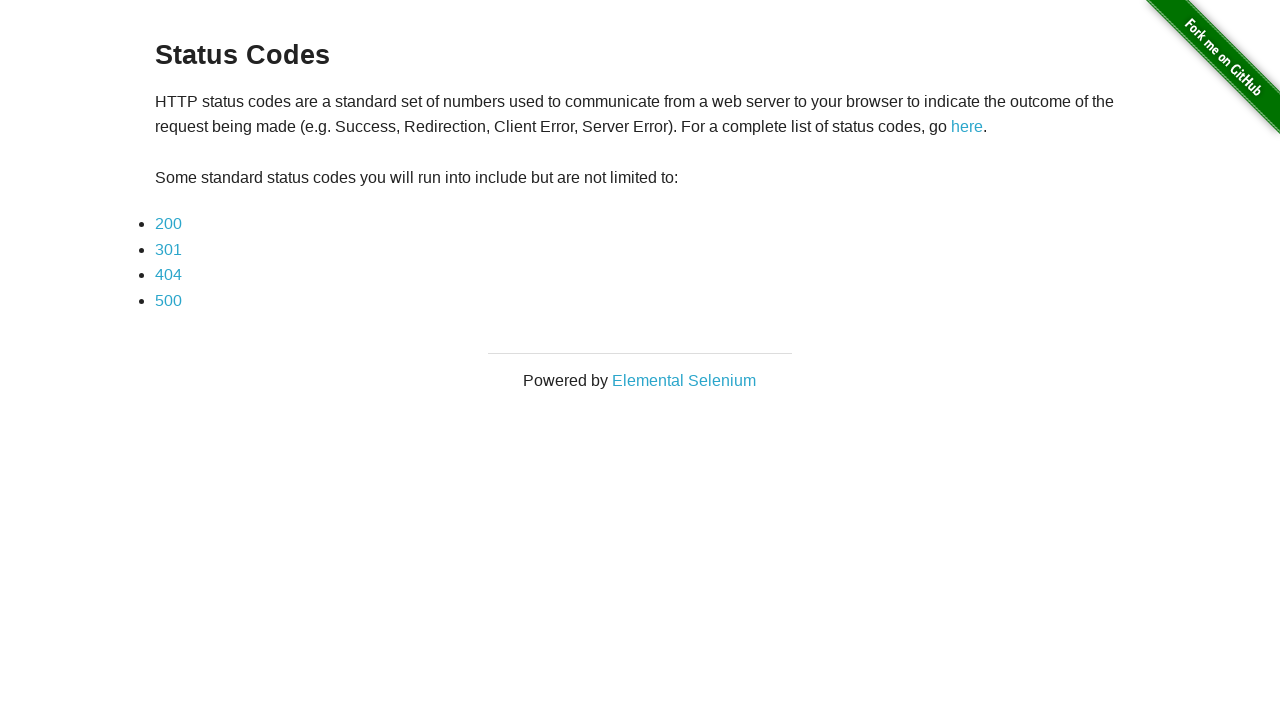

Verified successful redirect to status codes page
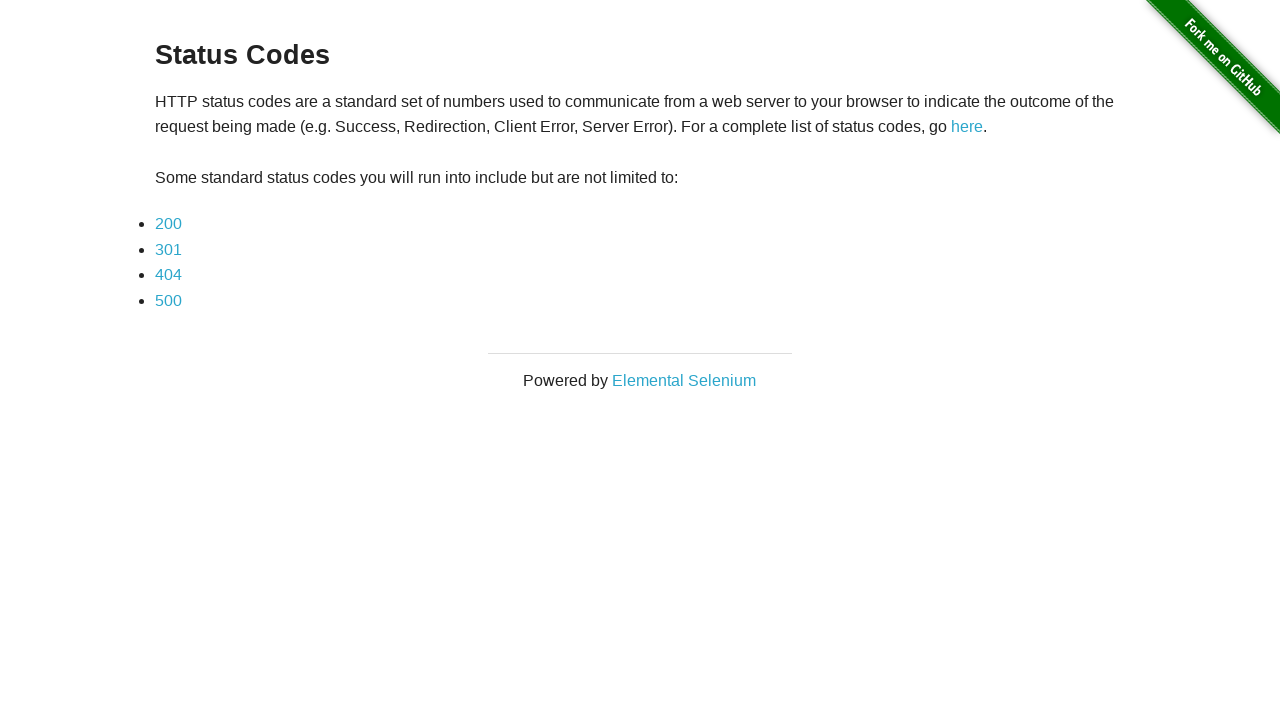

Verified 200 status code link is present
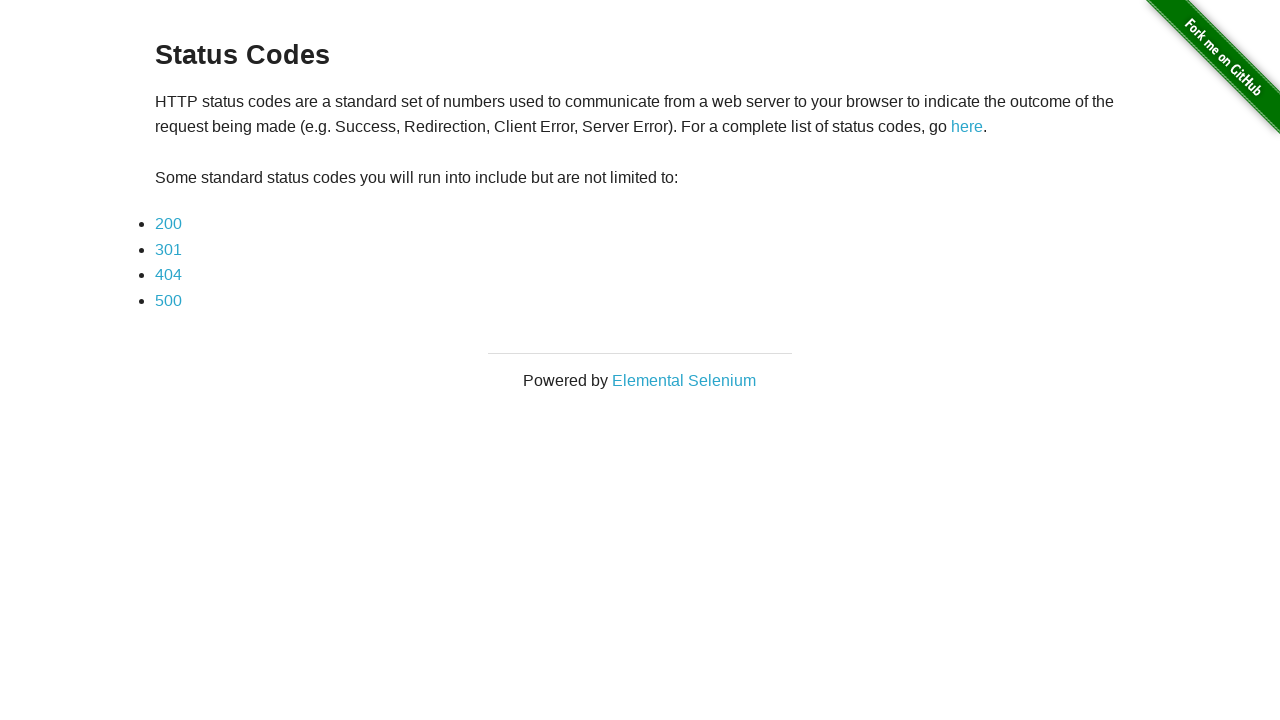

Verified 301 status code link is present
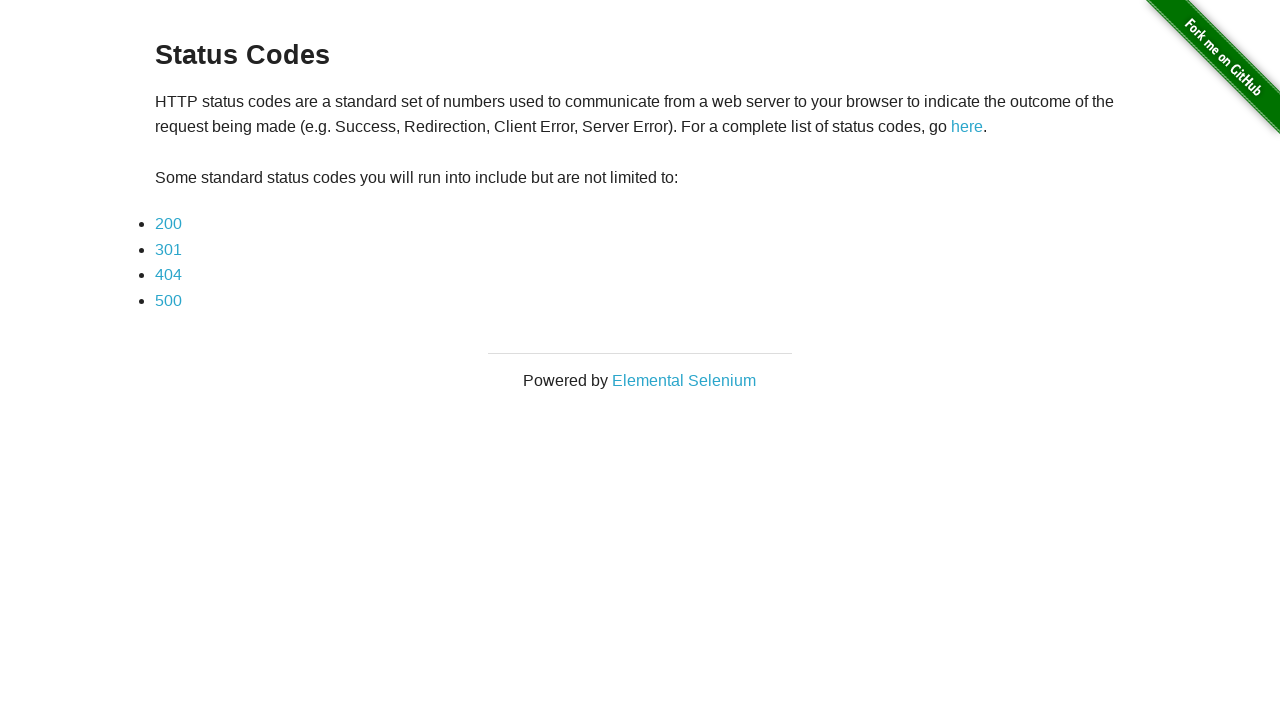

Verified 404 status code link is present
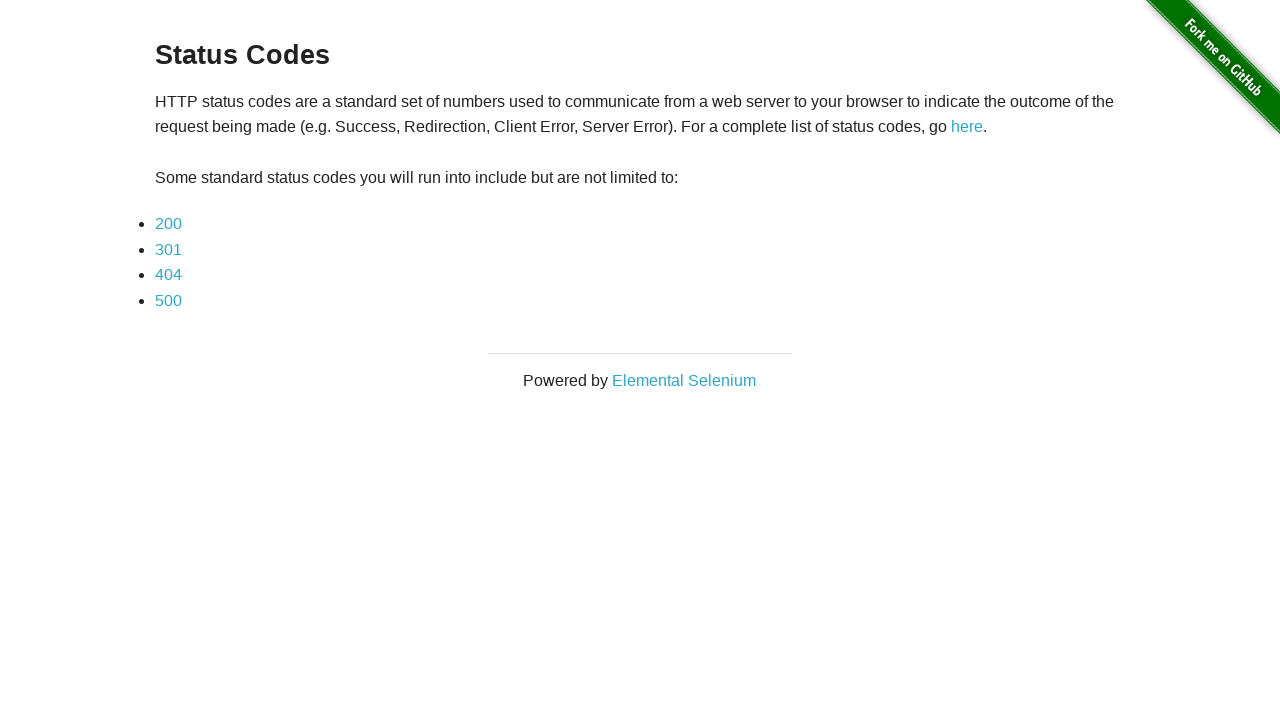

Verified 500 status code link is present
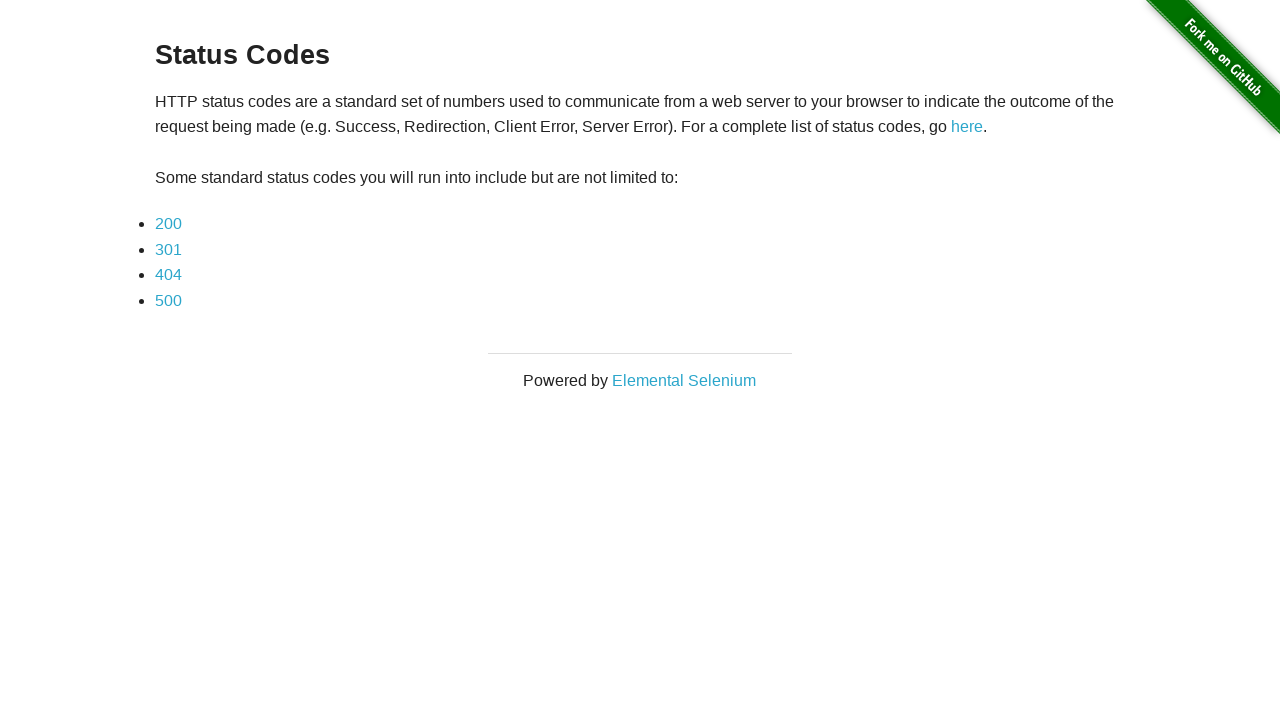

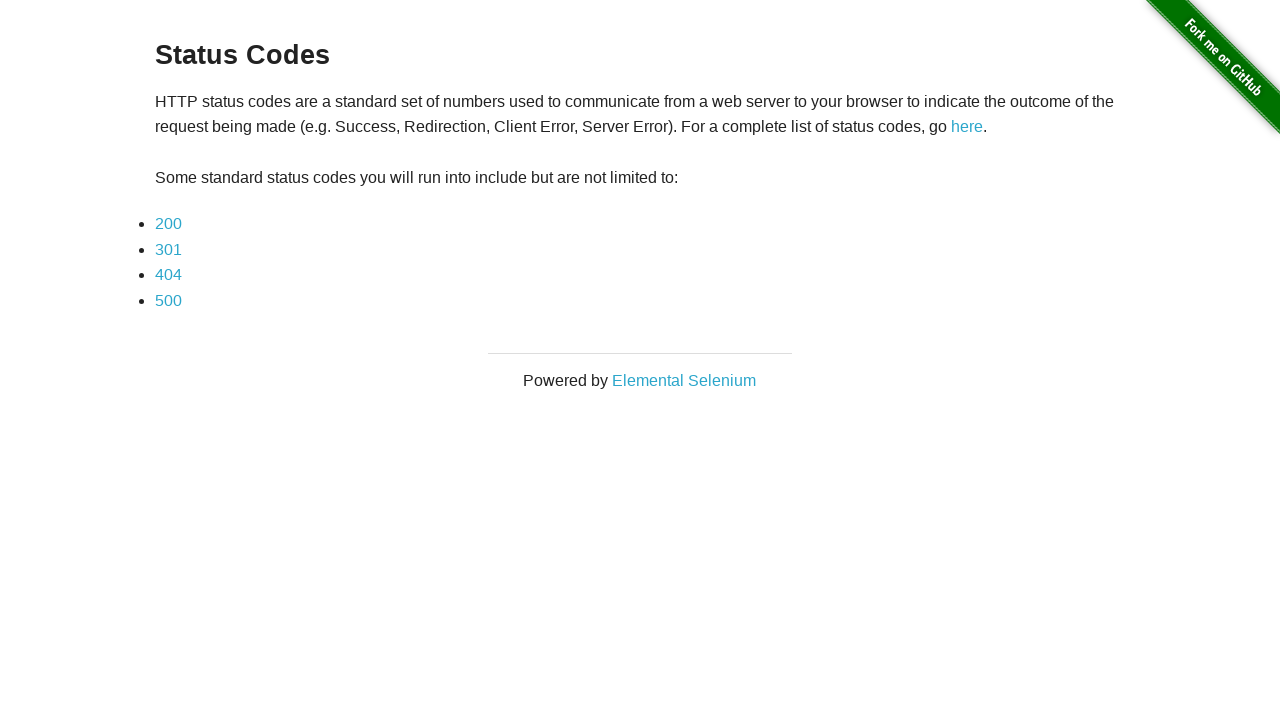